Navigates to the Melbet esports live betting page and verifies the page loads by checking for the page title.

Starting URL: https://melbet-ar1.com/es/live/esports

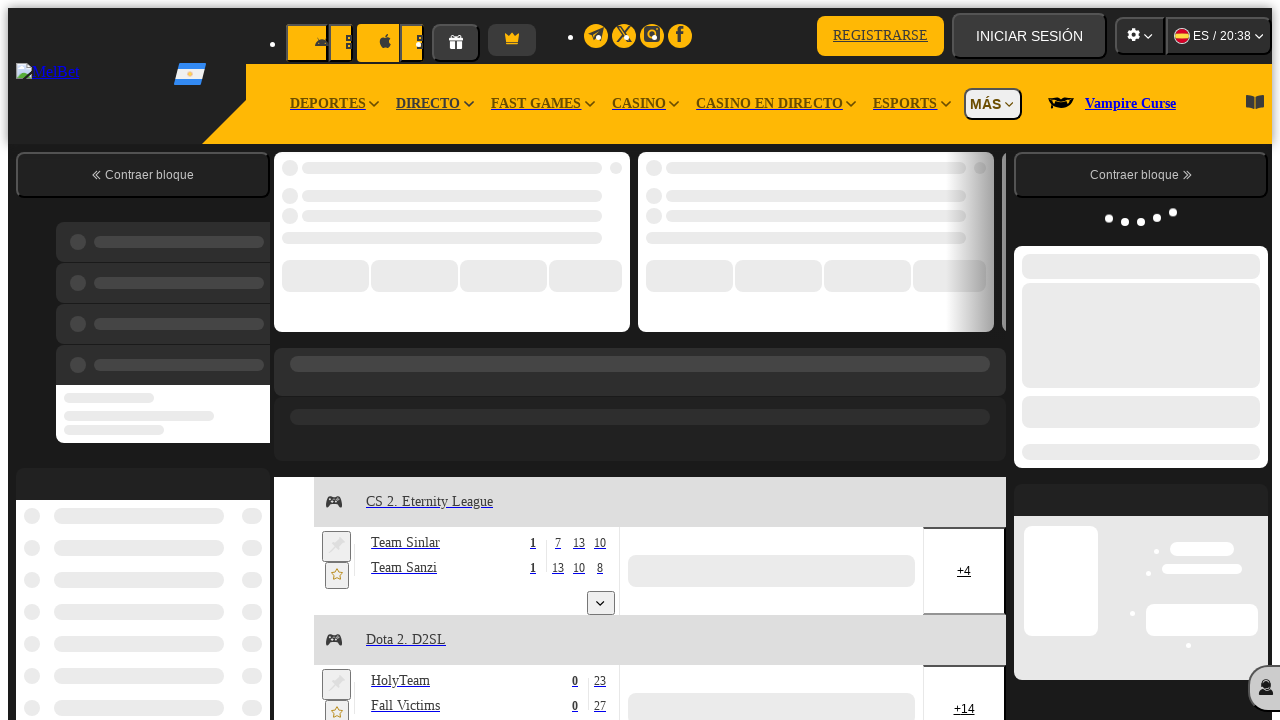

Waited for page to reach networkidle state
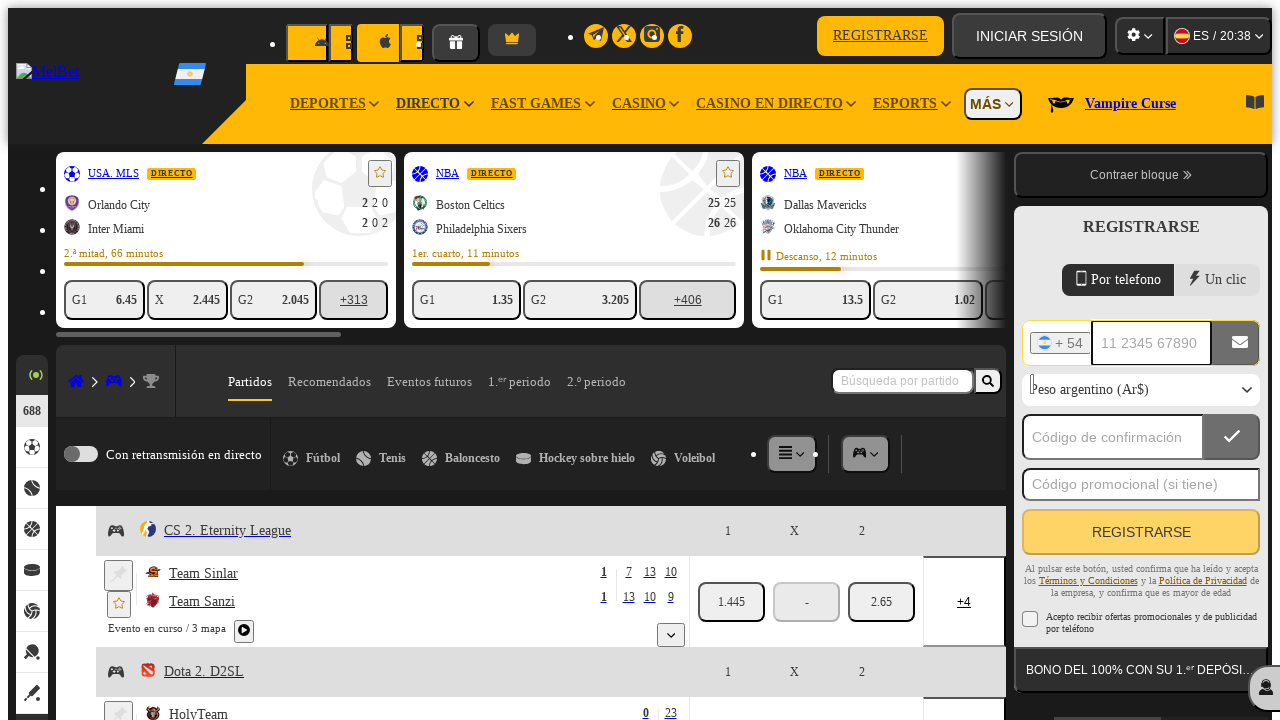

Retrieved page title: Apuesta en vivo de eSports - MelBet Argentina
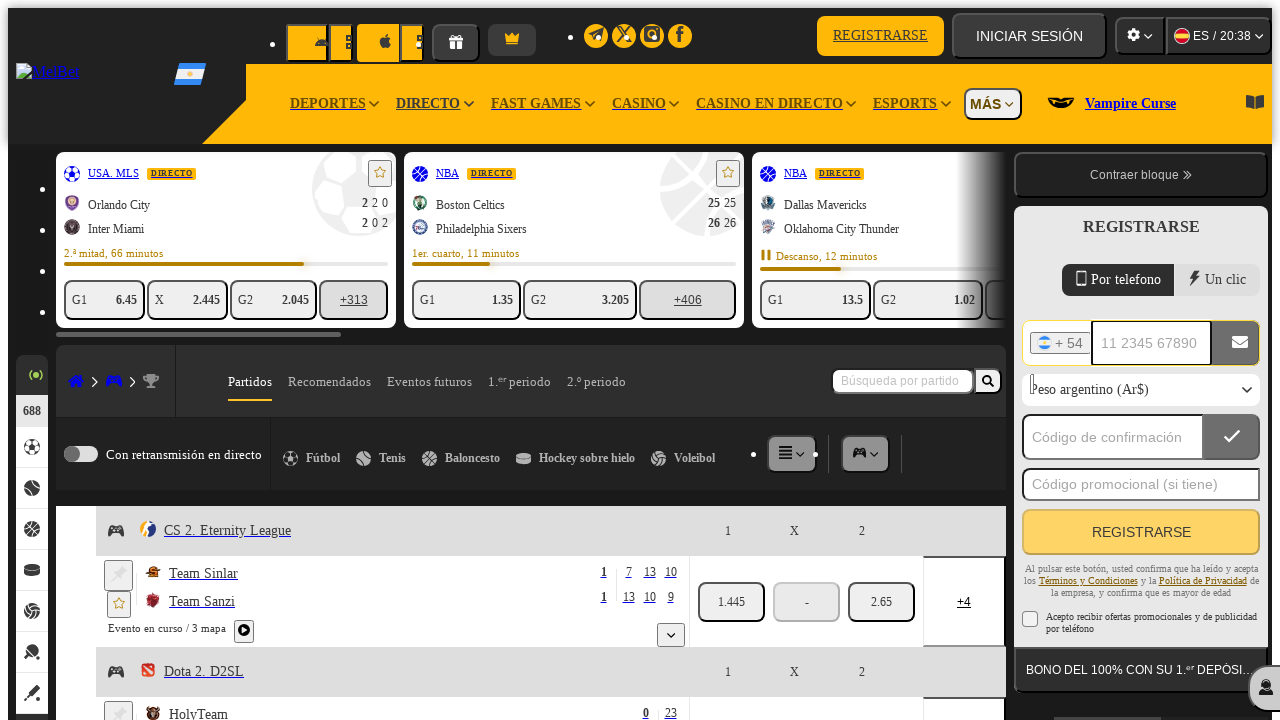

Printed page title to console
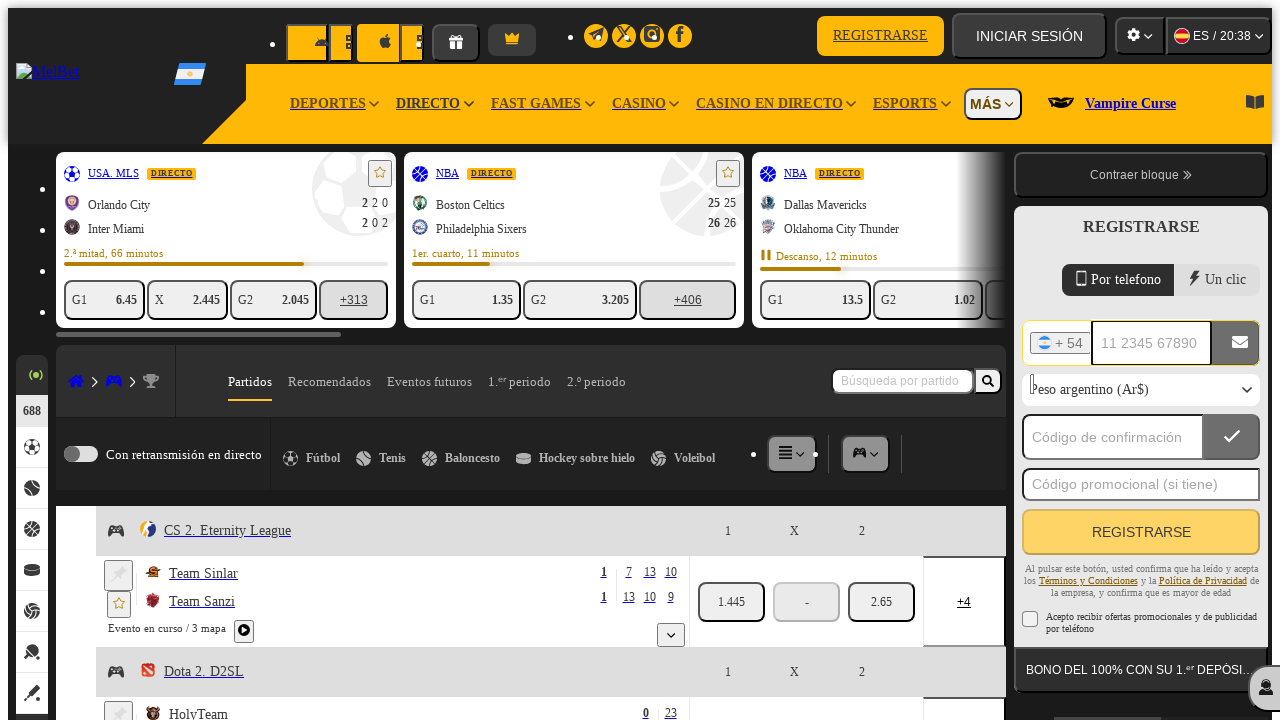

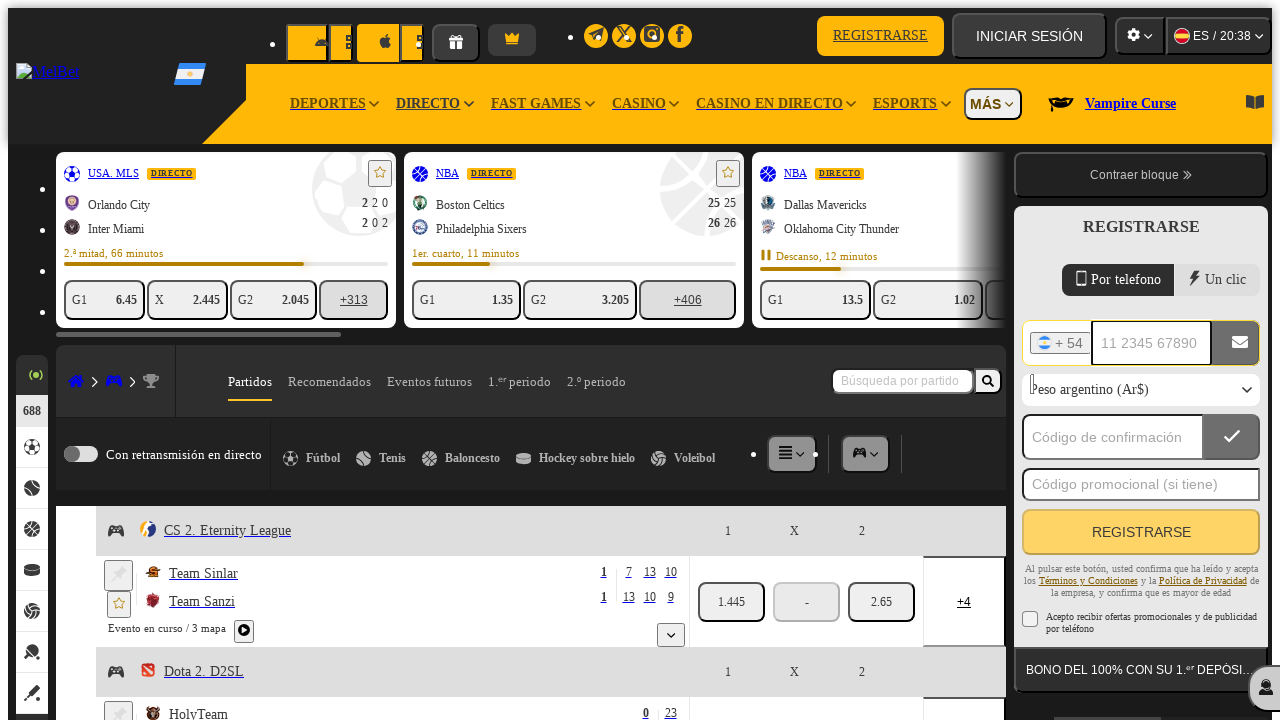